Tests marking all todo items as completed using the toggle all checkbox

Starting URL: https://demo.playwright.dev/todomvc

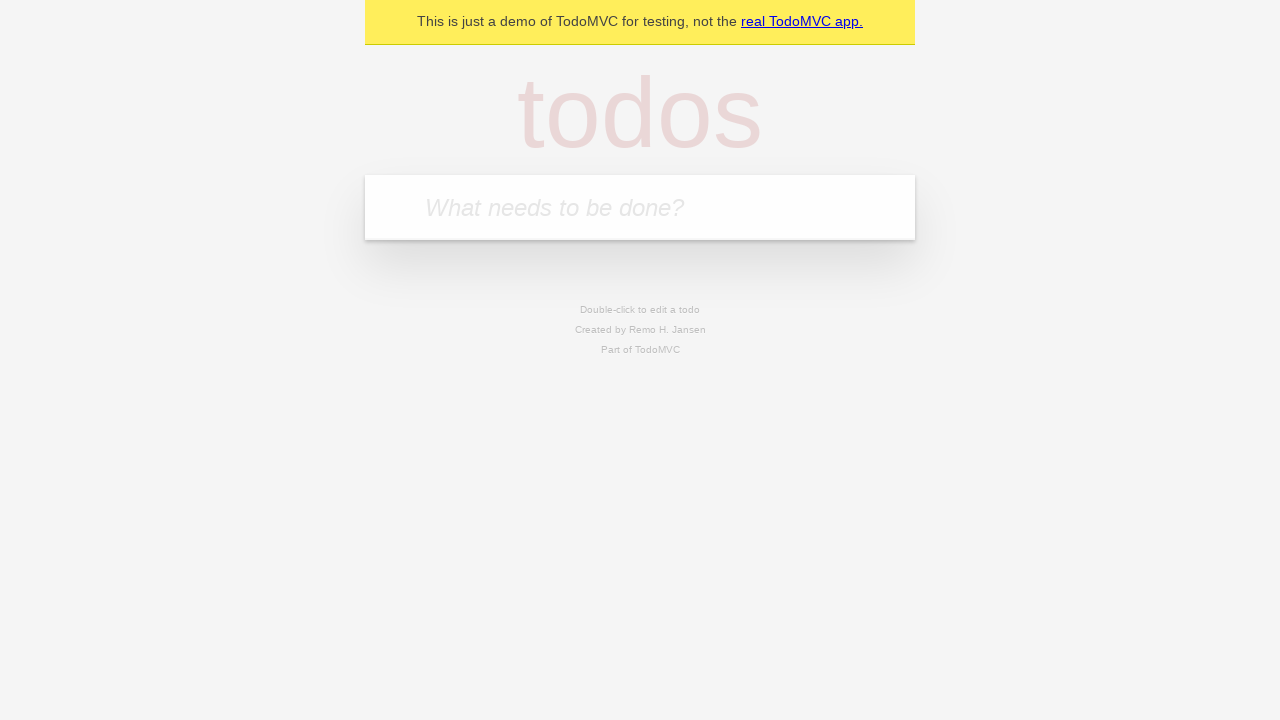

Filled todo input with 'buy some cheese' on internal:attr=[placeholder="What needs to be done?"i]
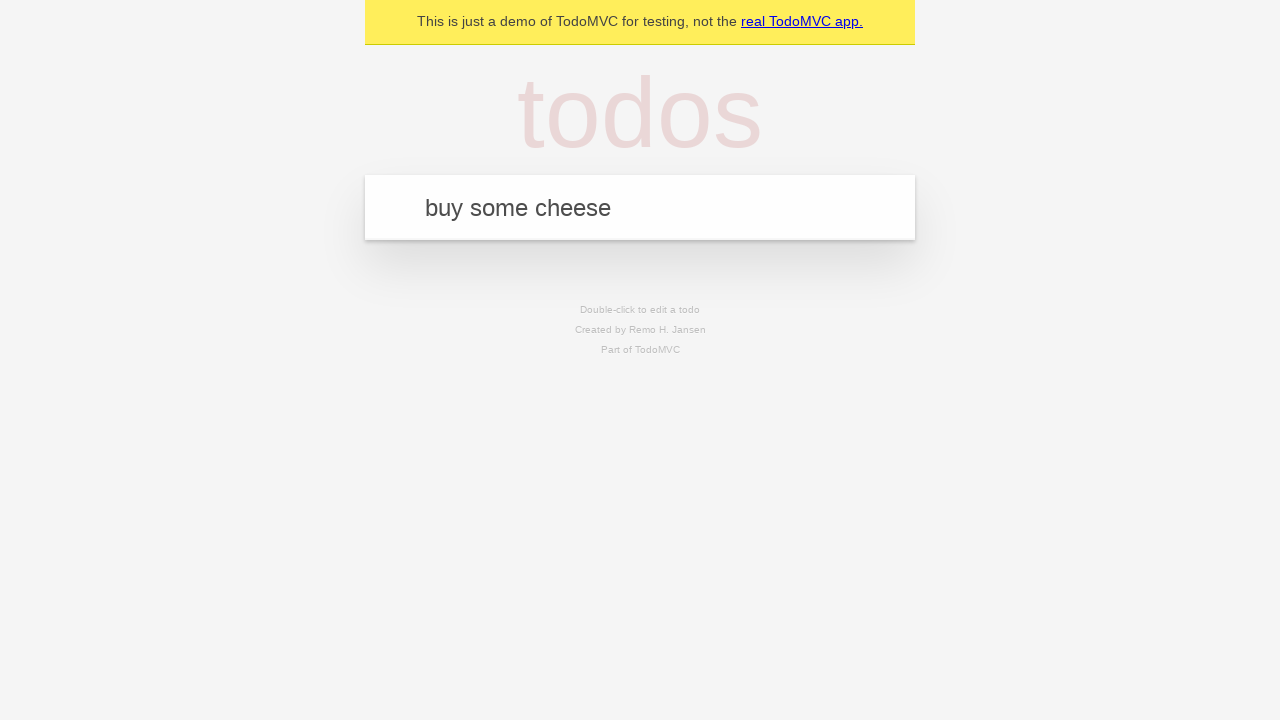

Pressed Enter to create todo 'buy some cheese' on internal:attr=[placeholder="What needs to be done?"i]
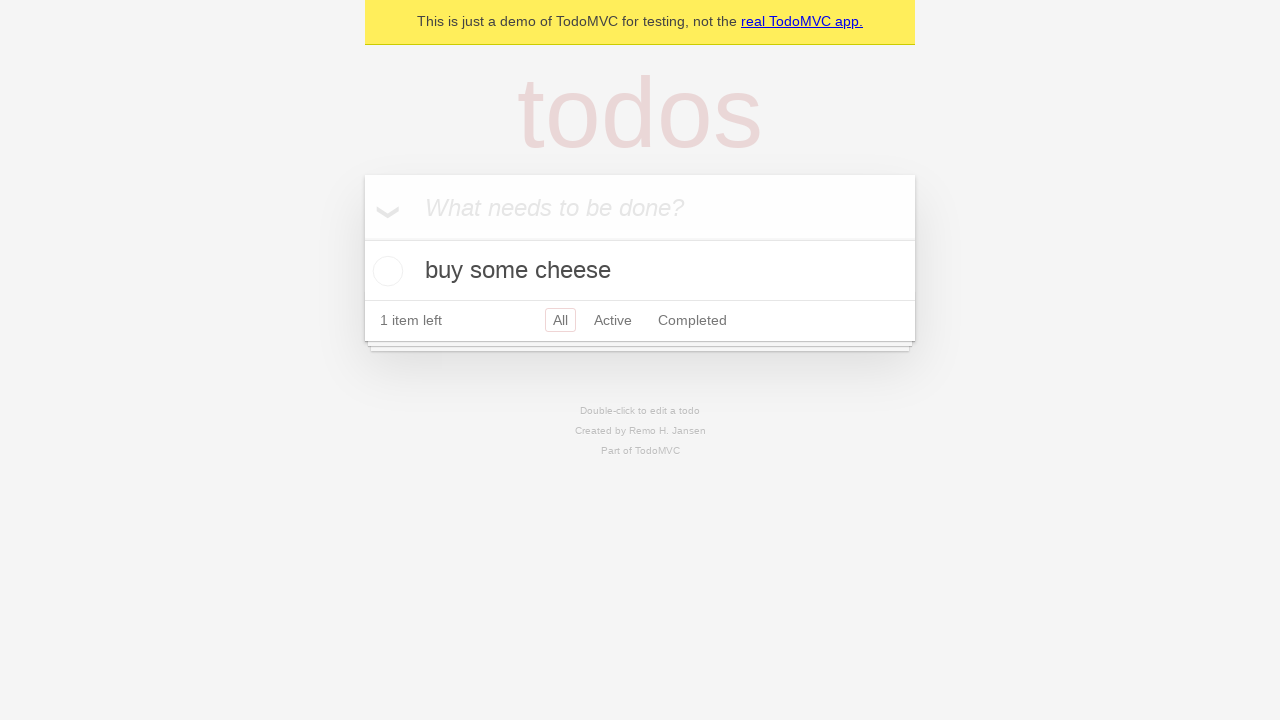

Filled todo input with 'feed the cat' on internal:attr=[placeholder="What needs to be done?"i]
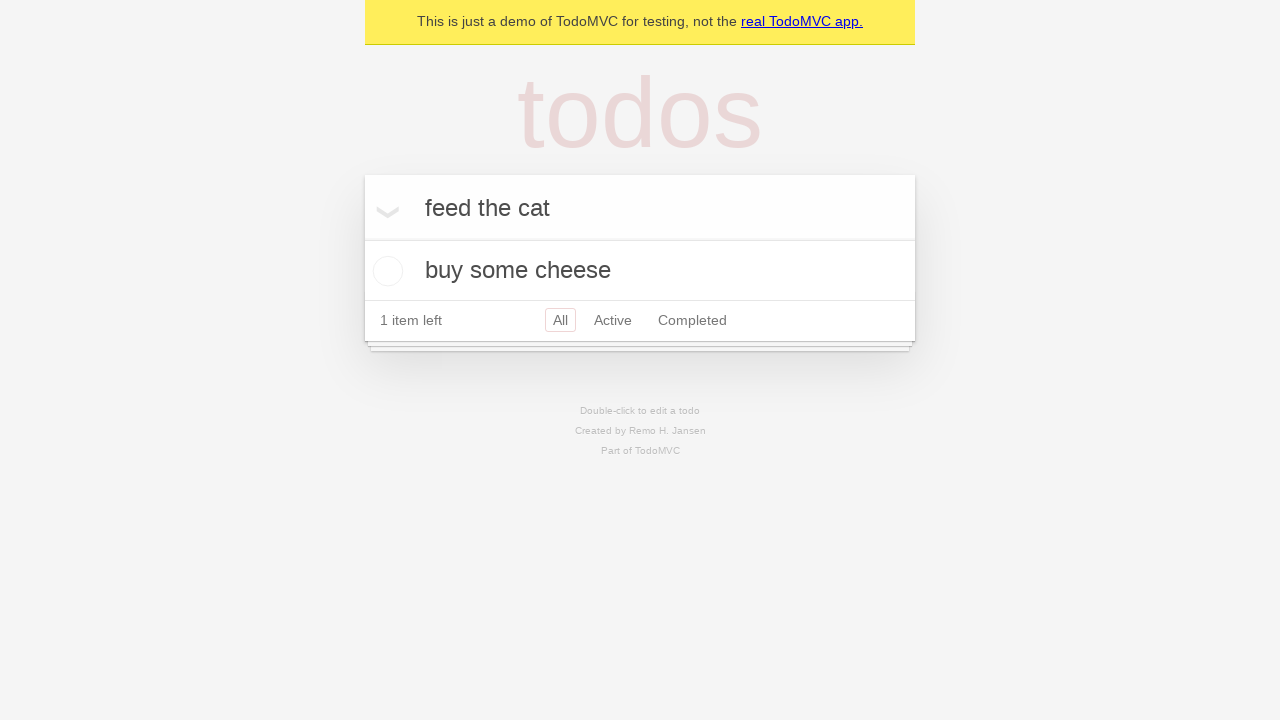

Pressed Enter to create todo 'feed the cat' on internal:attr=[placeholder="What needs to be done?"i]
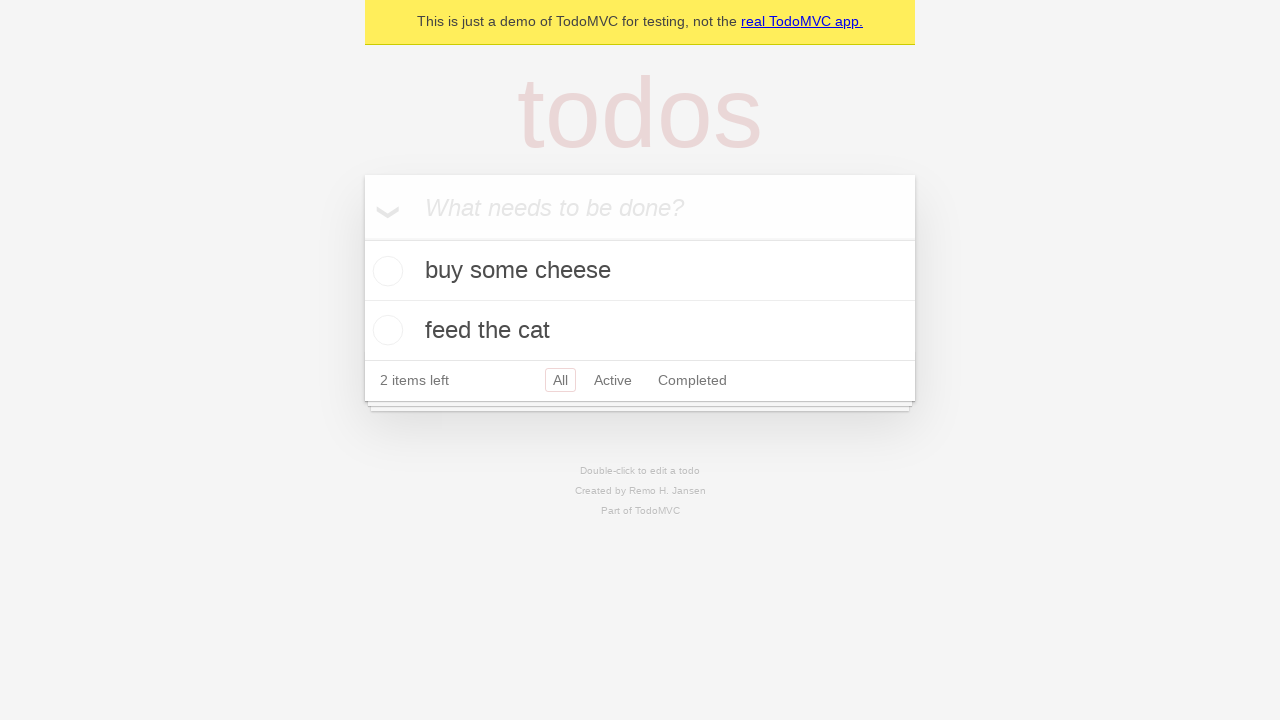

Filled todo input with 'book a doctors appointment' on internal:attr=[placeholder="What needs to be done?"i]
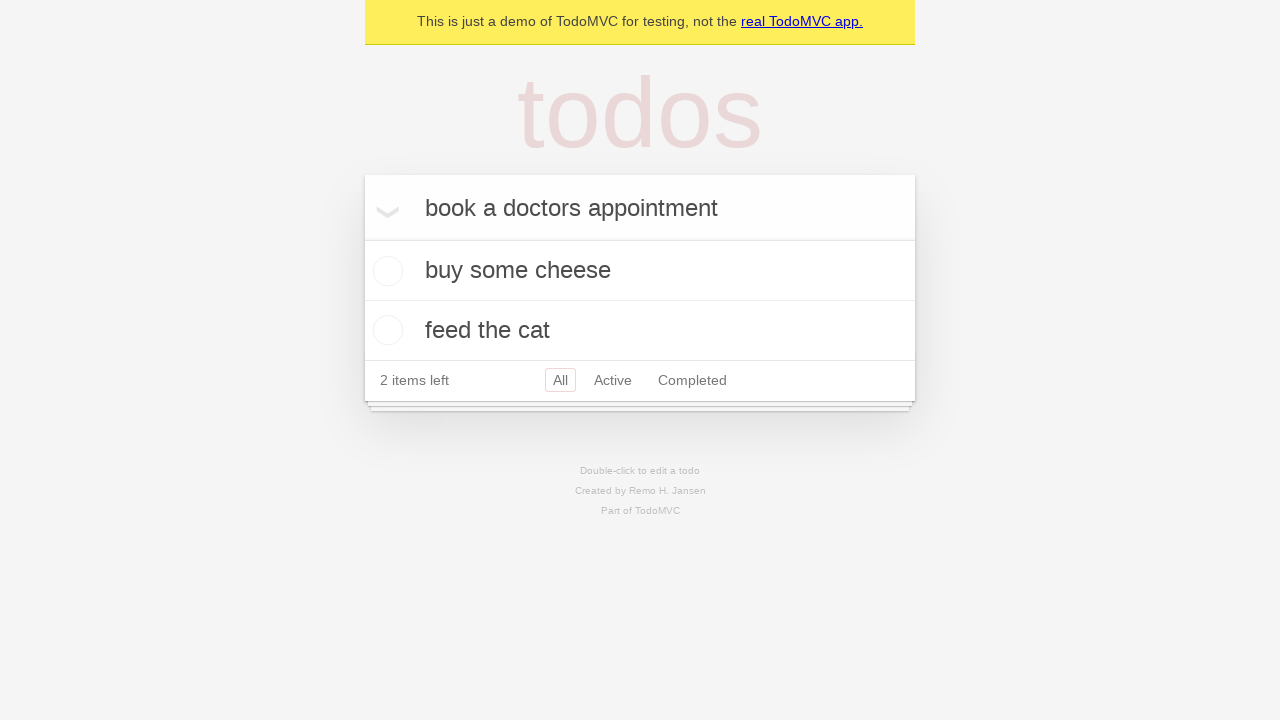

Pressed Enter to create todo 'book a doctors appointment' on internal:attr=[placeholder="What needs to be done?"i]
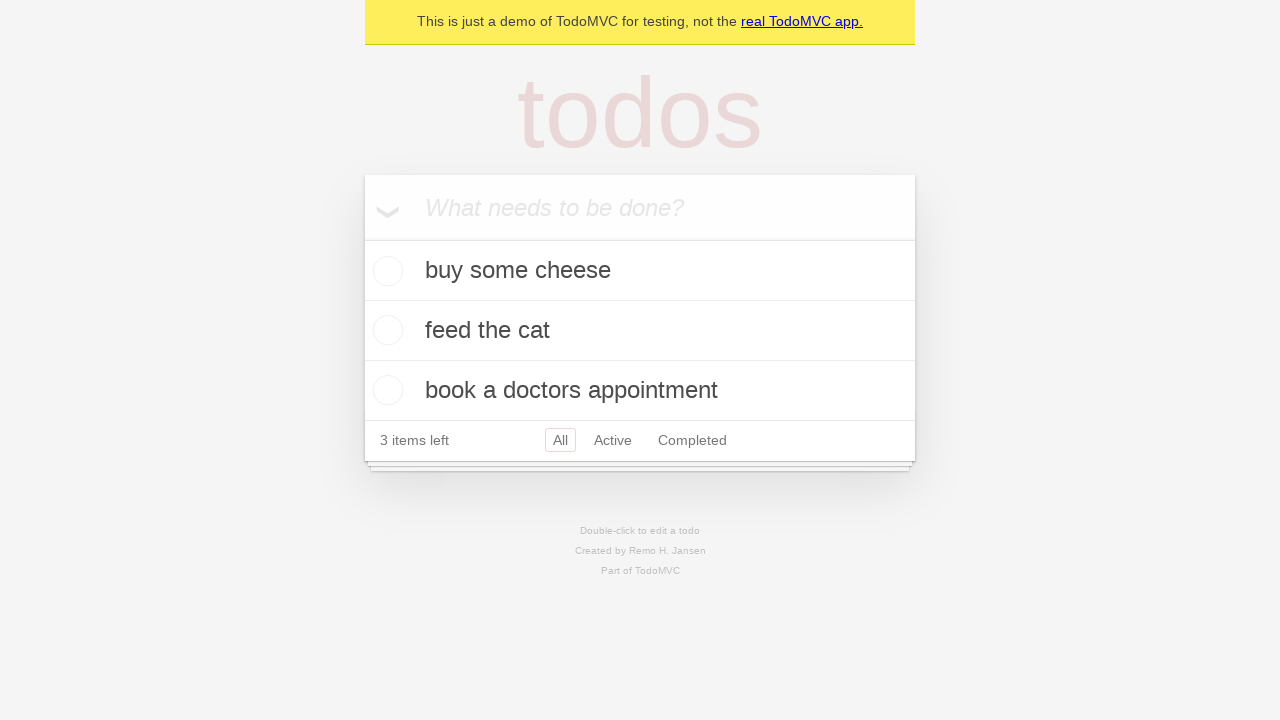

Waited for third todo item to load
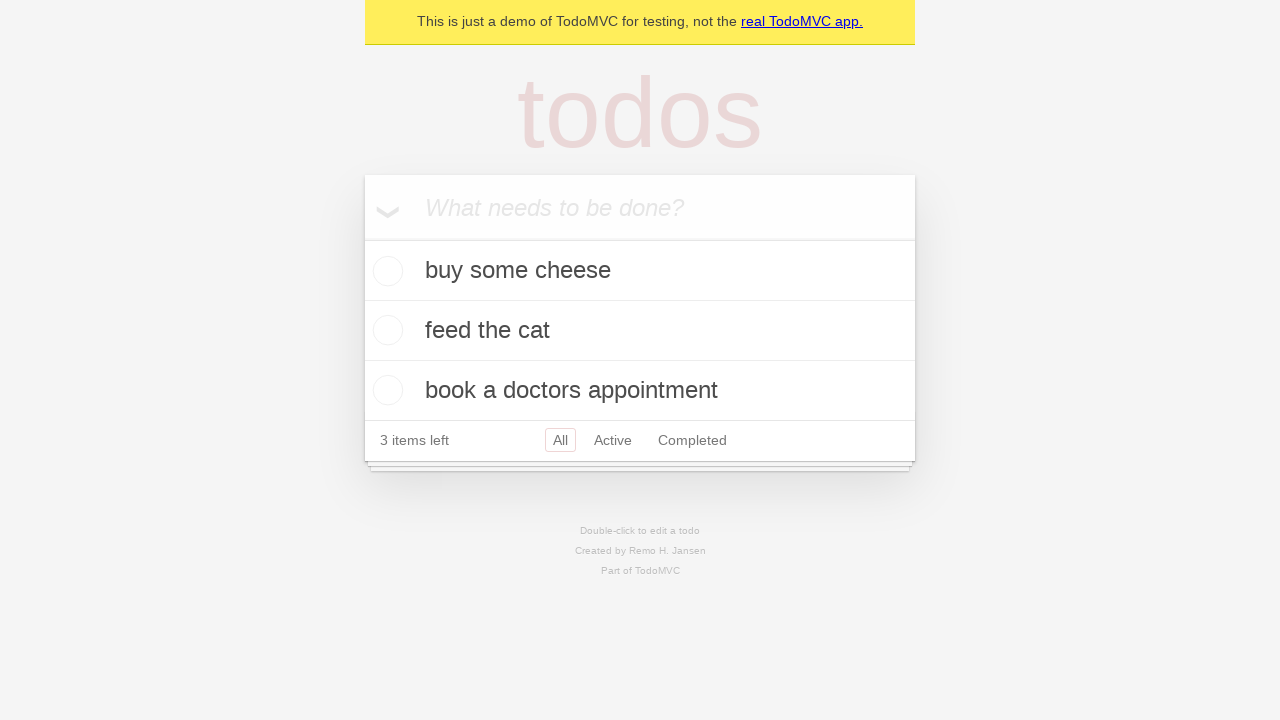

Clicked 'Mark all as complete' checkbox at (362, 238) on internal:label="Mark all as complete"i
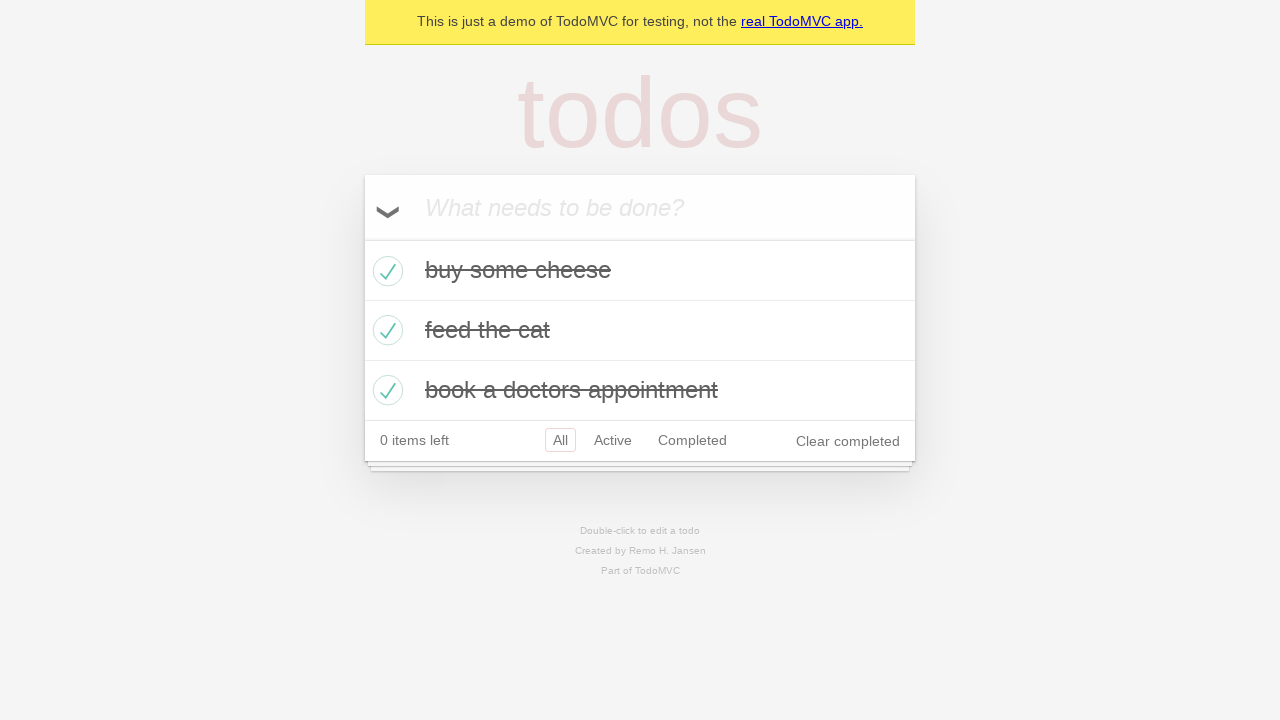

Waited for all todos to be marked as completed
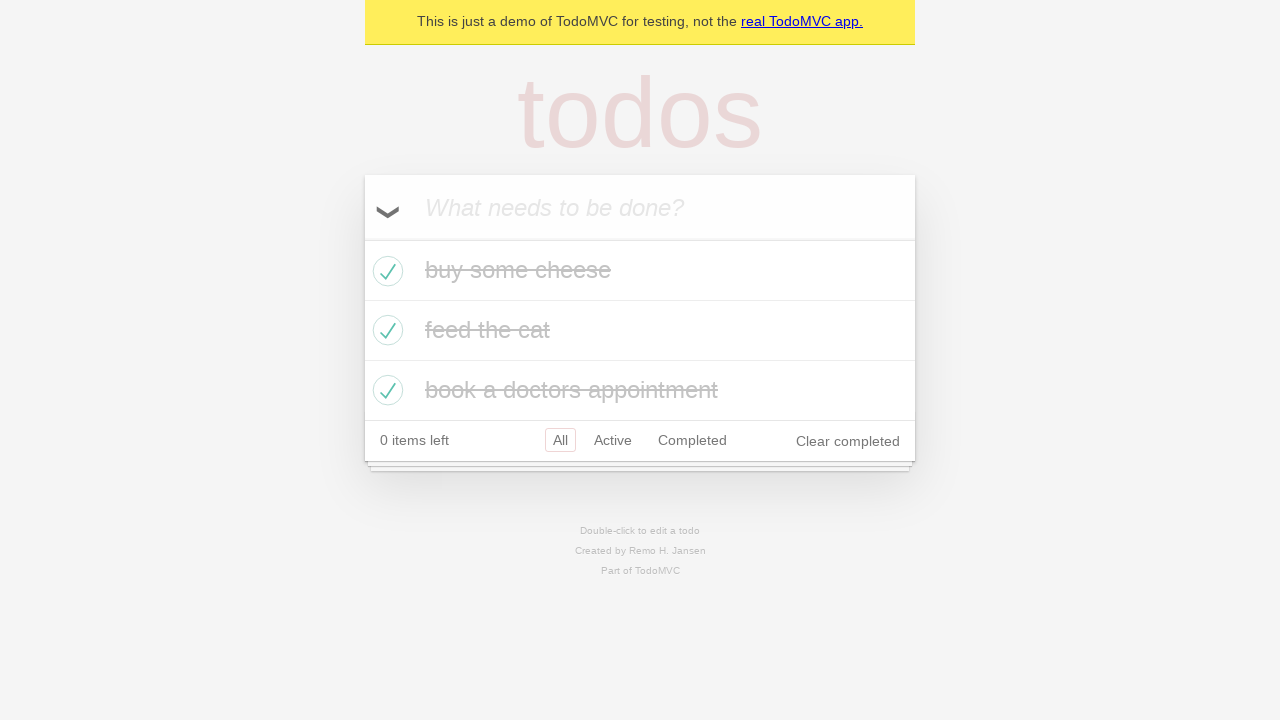

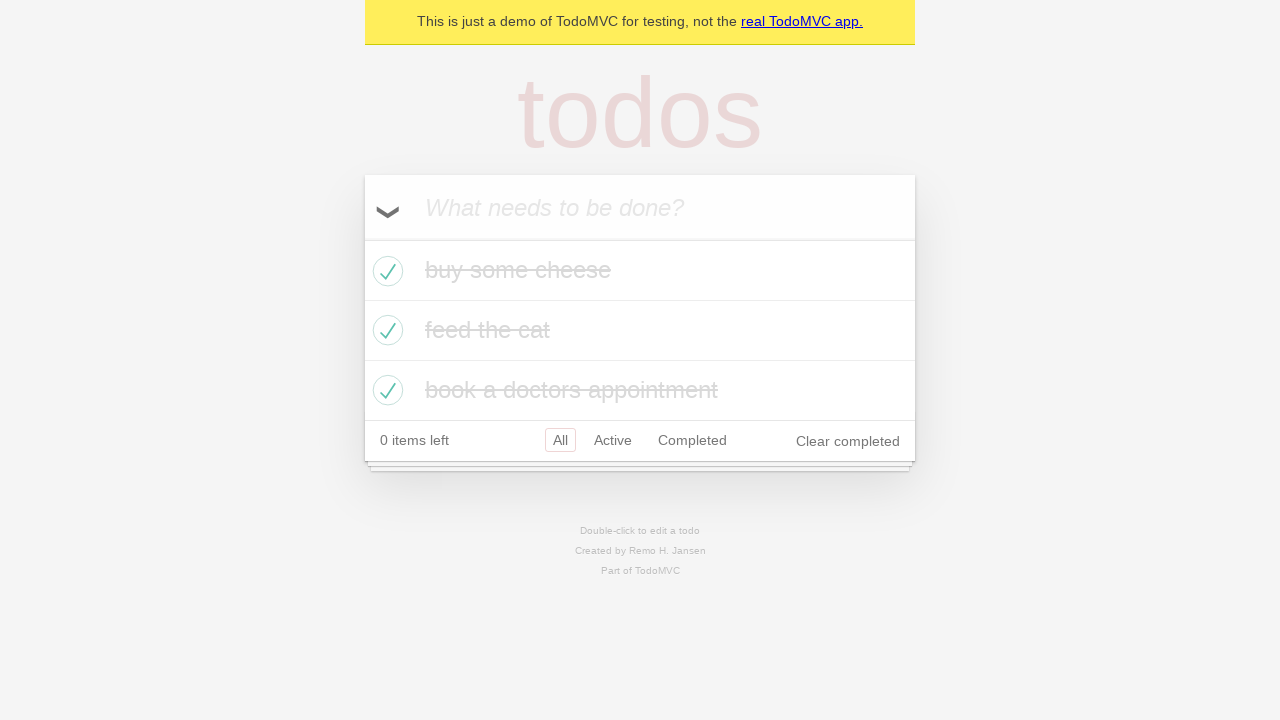